Tests that the Insider homepage can be opened and verifies the page title is present

Starting URL: https://useinsider.com

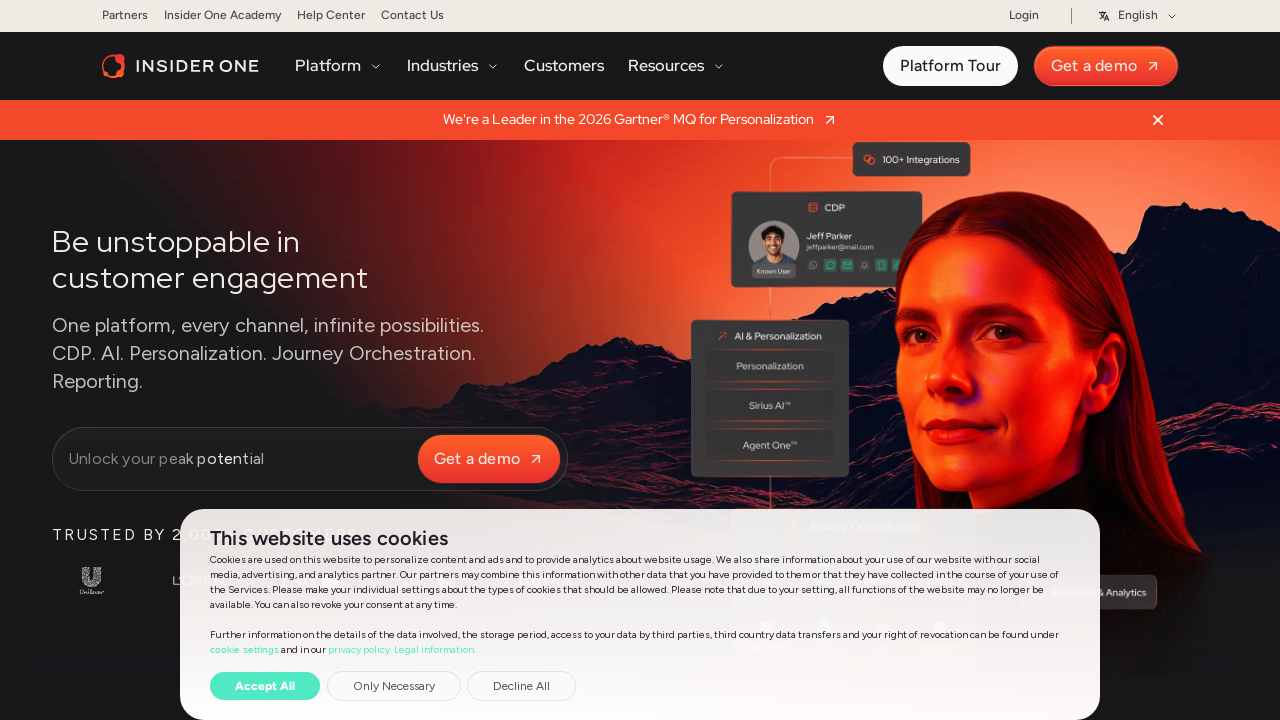

Waited for page title to be attached
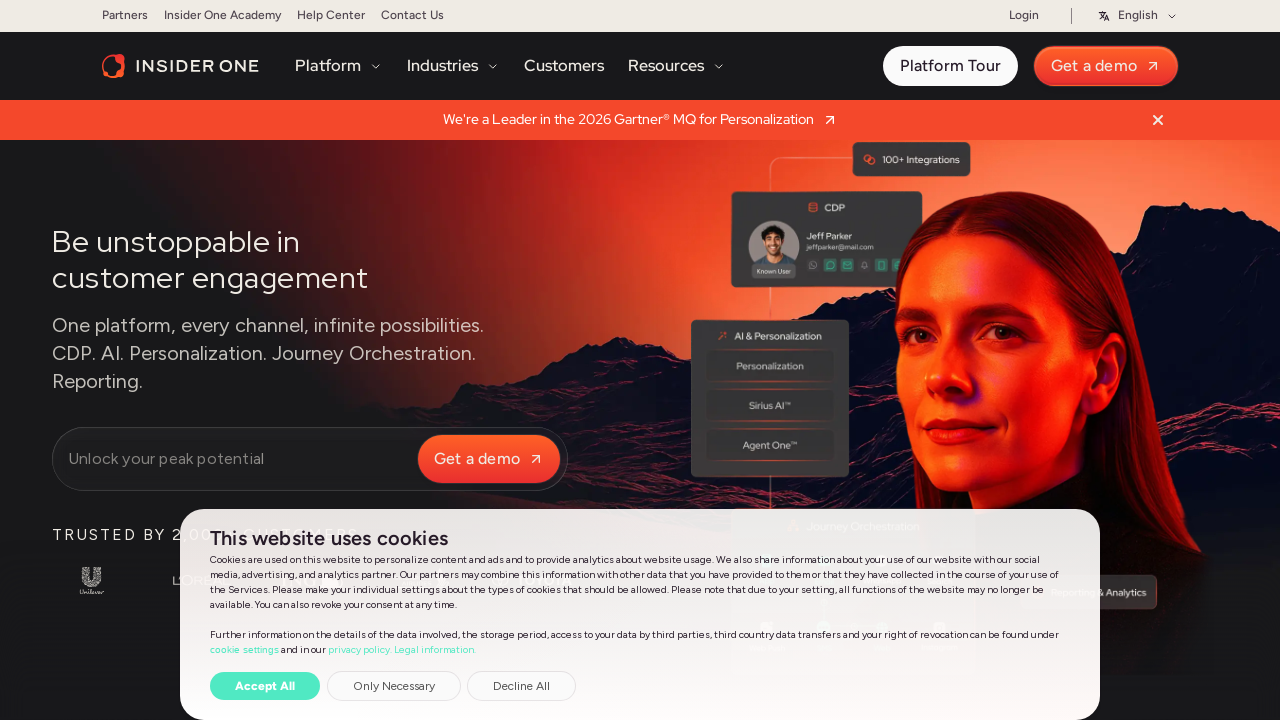

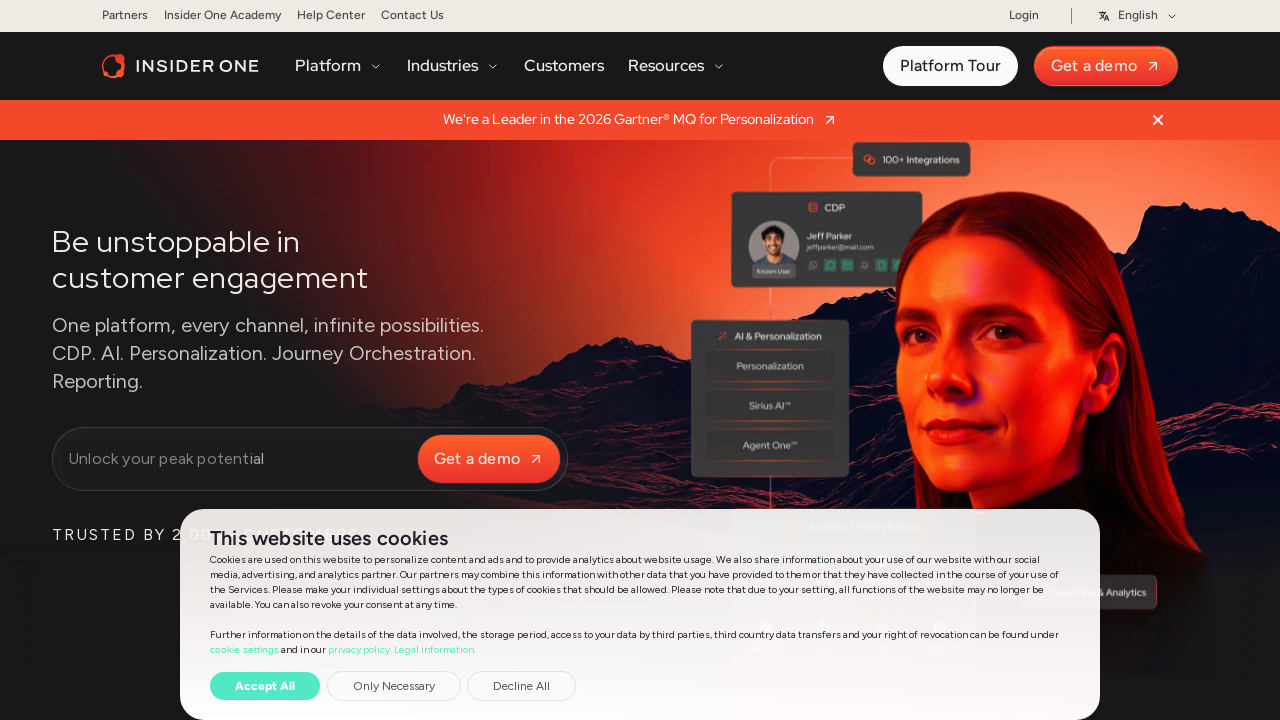